Tests the "My GitHub" hyperlink by clicking it and verifying navigation to the GitHub profile page

Starting URL: https://alexander-berg.github.io

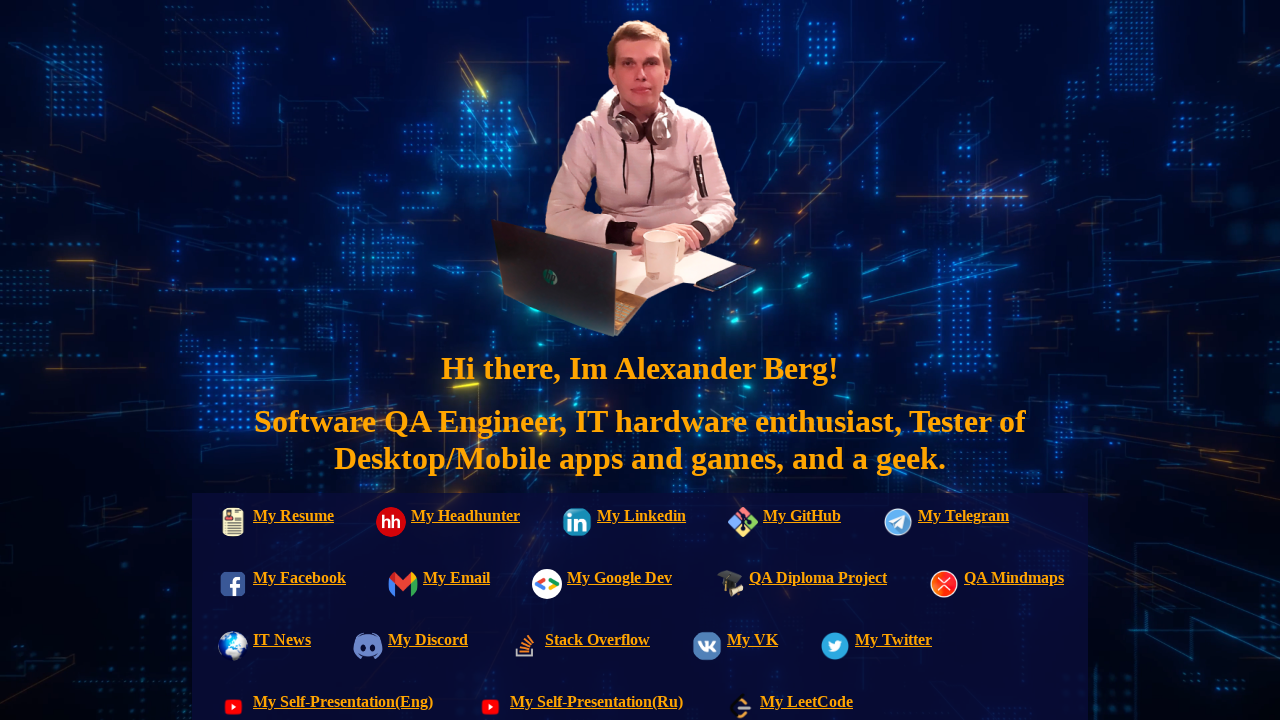

Waited for 'My GitHub' link to be visible on the page
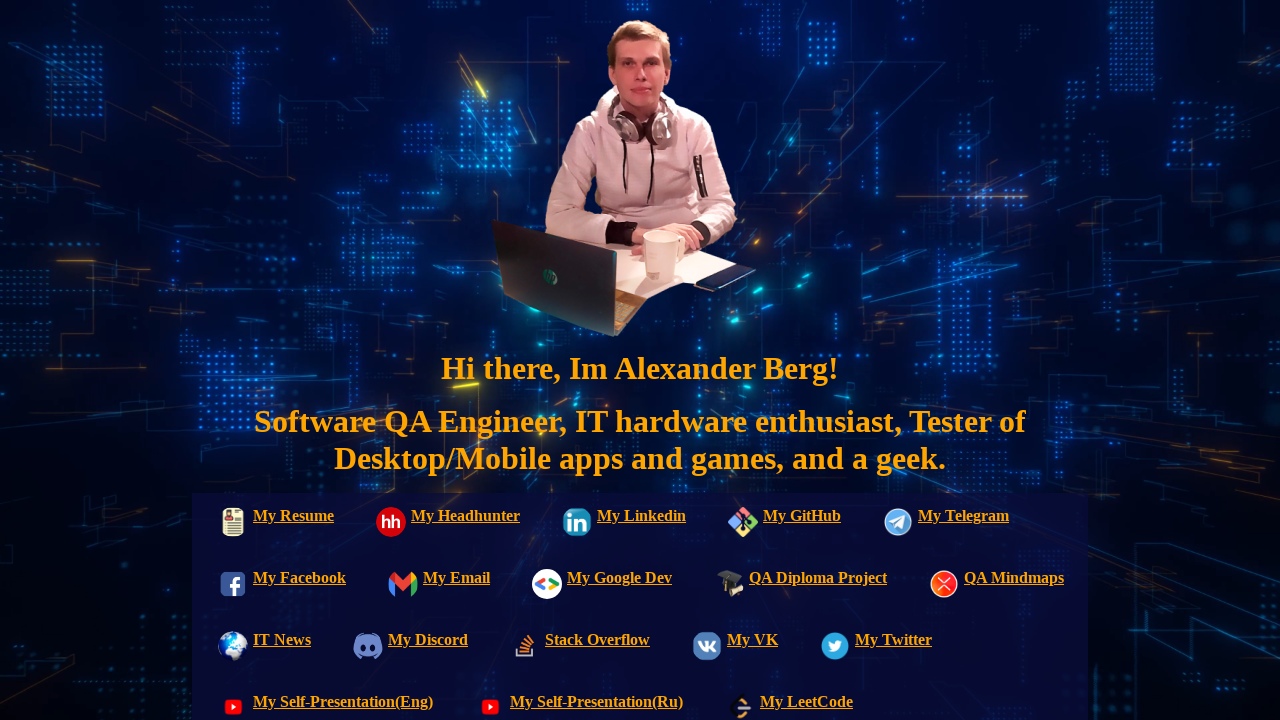

Clicked on 'My GitHub' hyperlink at (780, 524) on text=My GitHub
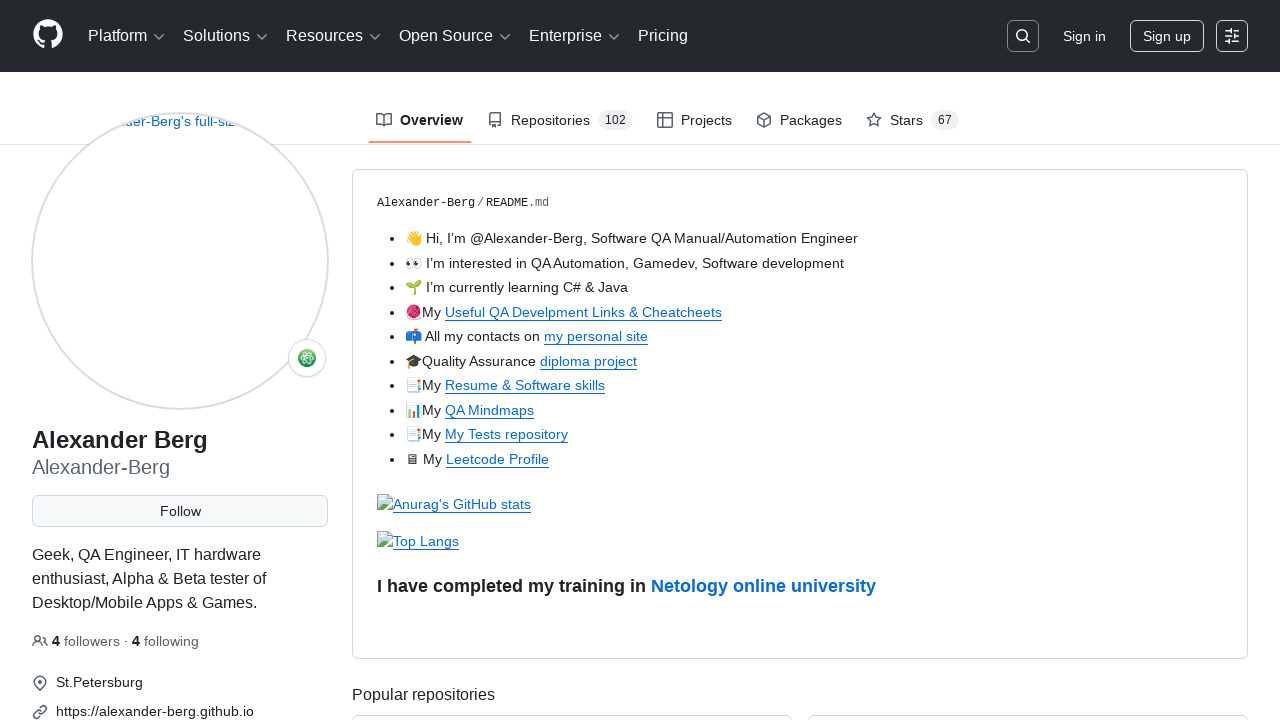

Navigated to GitHub profile page at https://github.com/Alexander-Berg
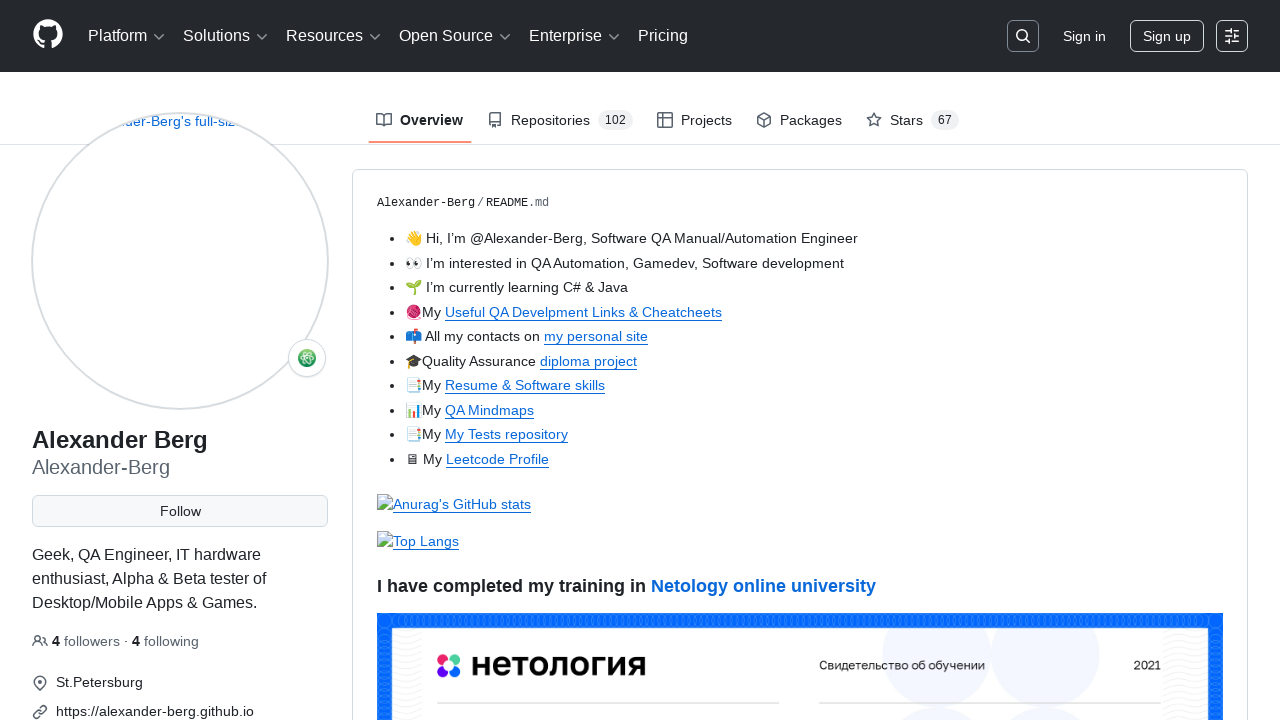

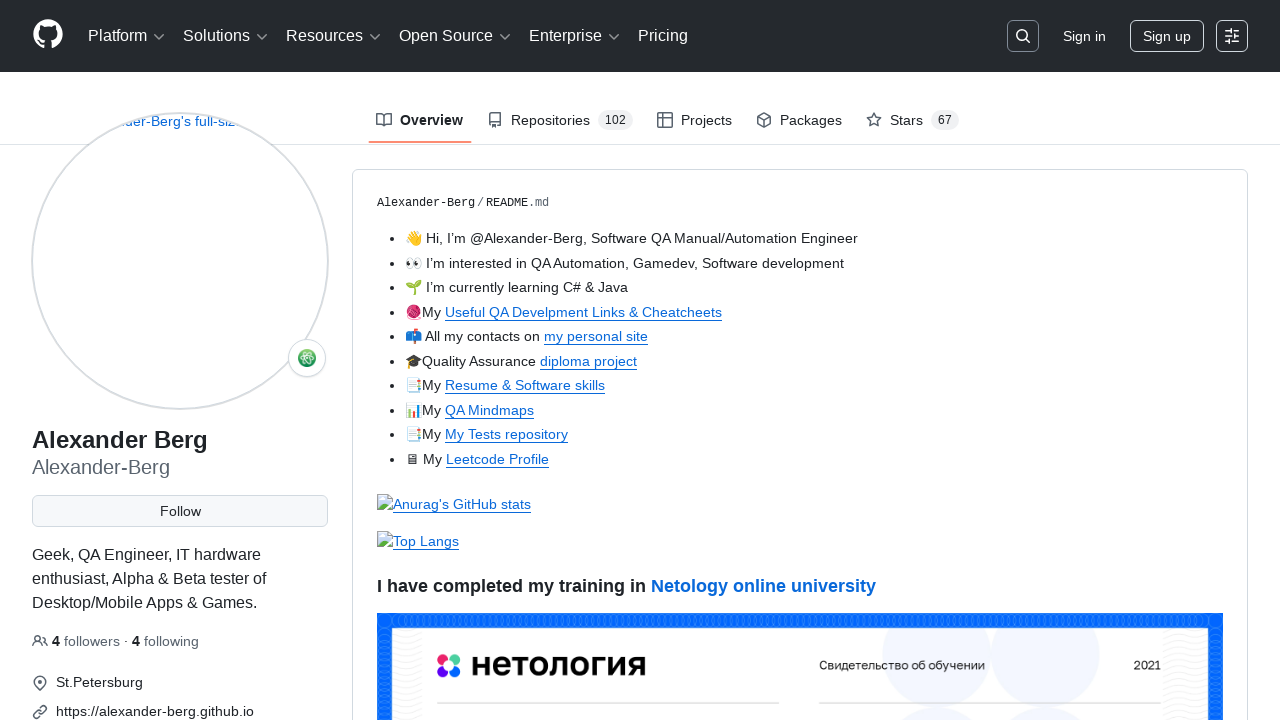